Tests fluent wait functionality by waiting for a button element to appear on a page with loading delays and then clicking it

Starting URL: https://automationtesting.co.uk/loader.html

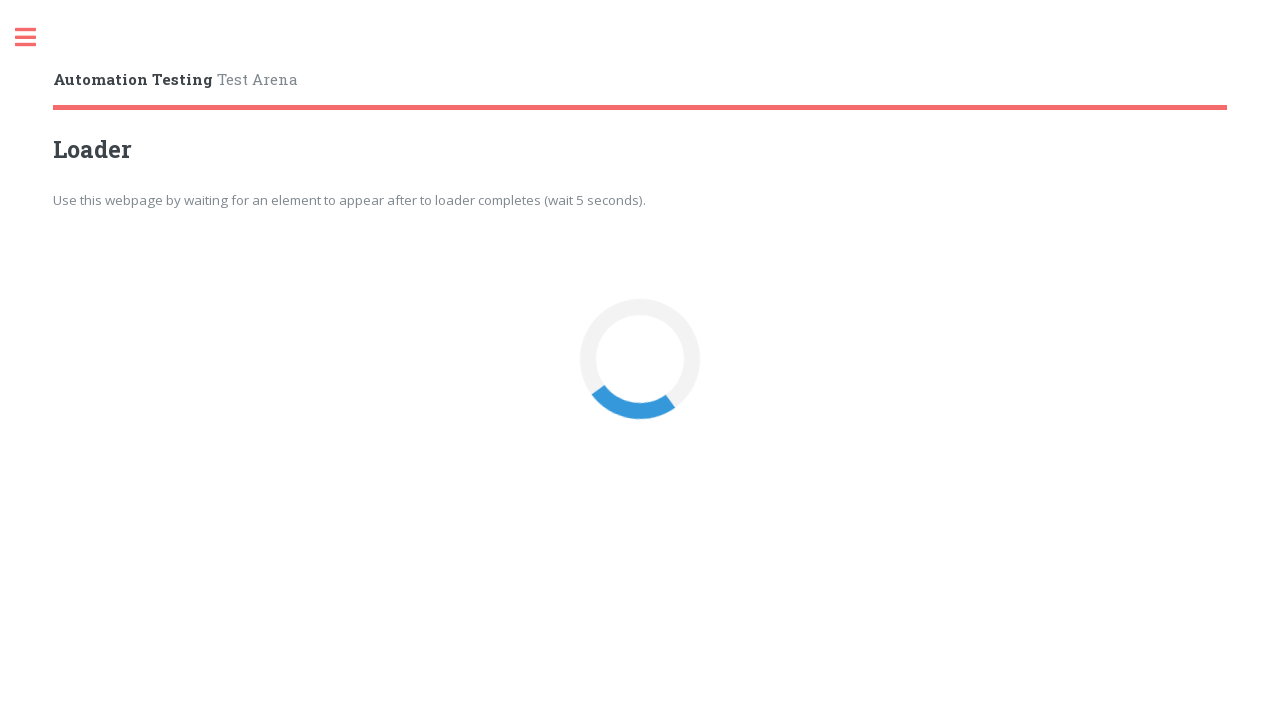

Waited for loader button to appear (timeout: 15000ms)
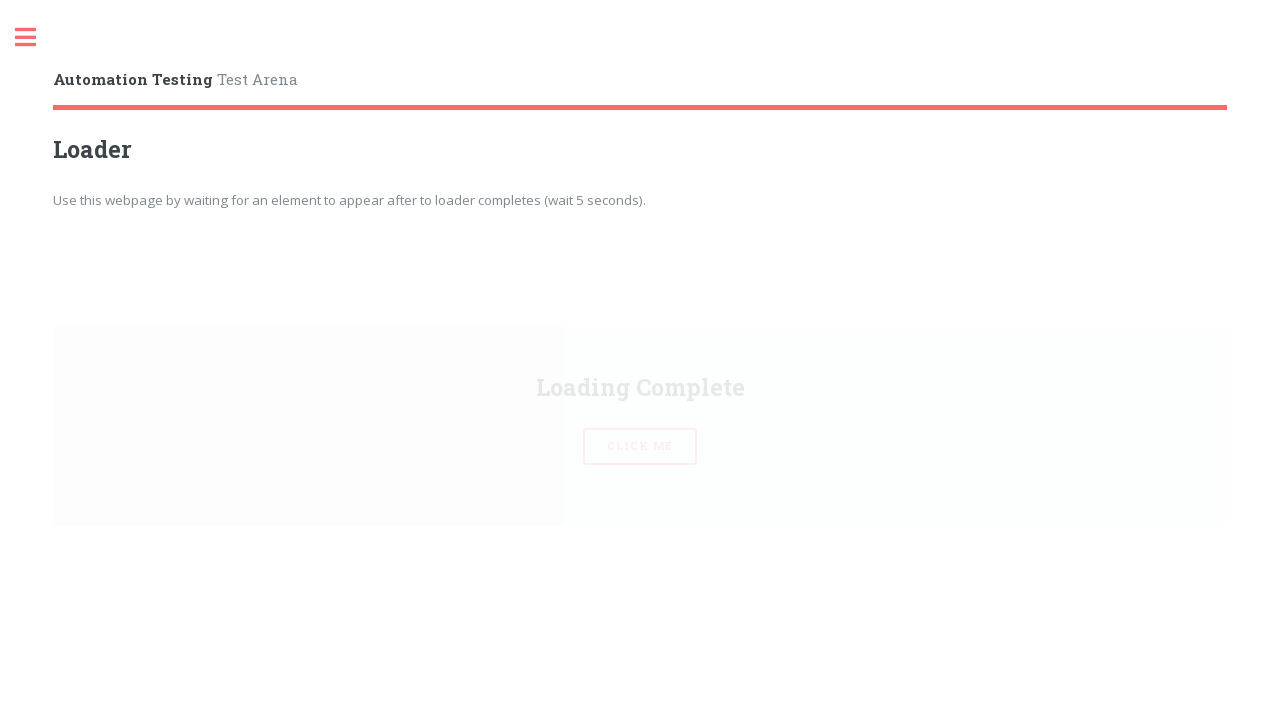

Clicked the loader button at (640, 360) on #loaderBtn
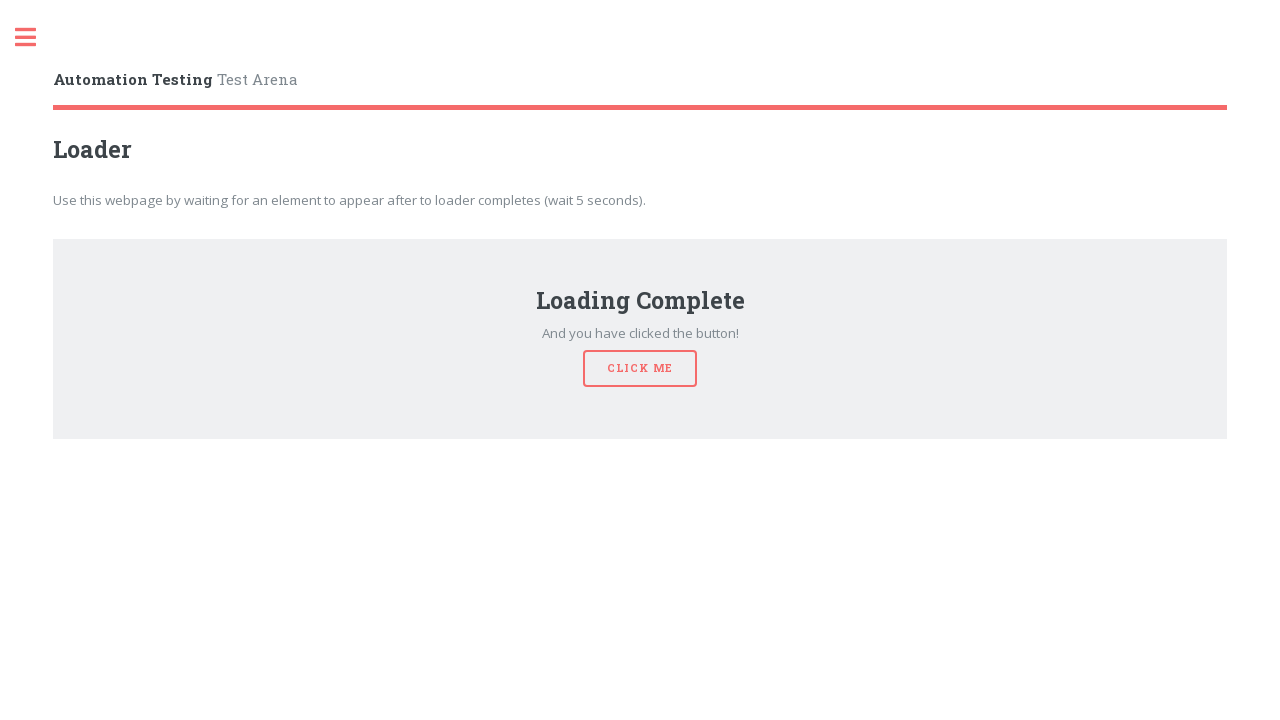

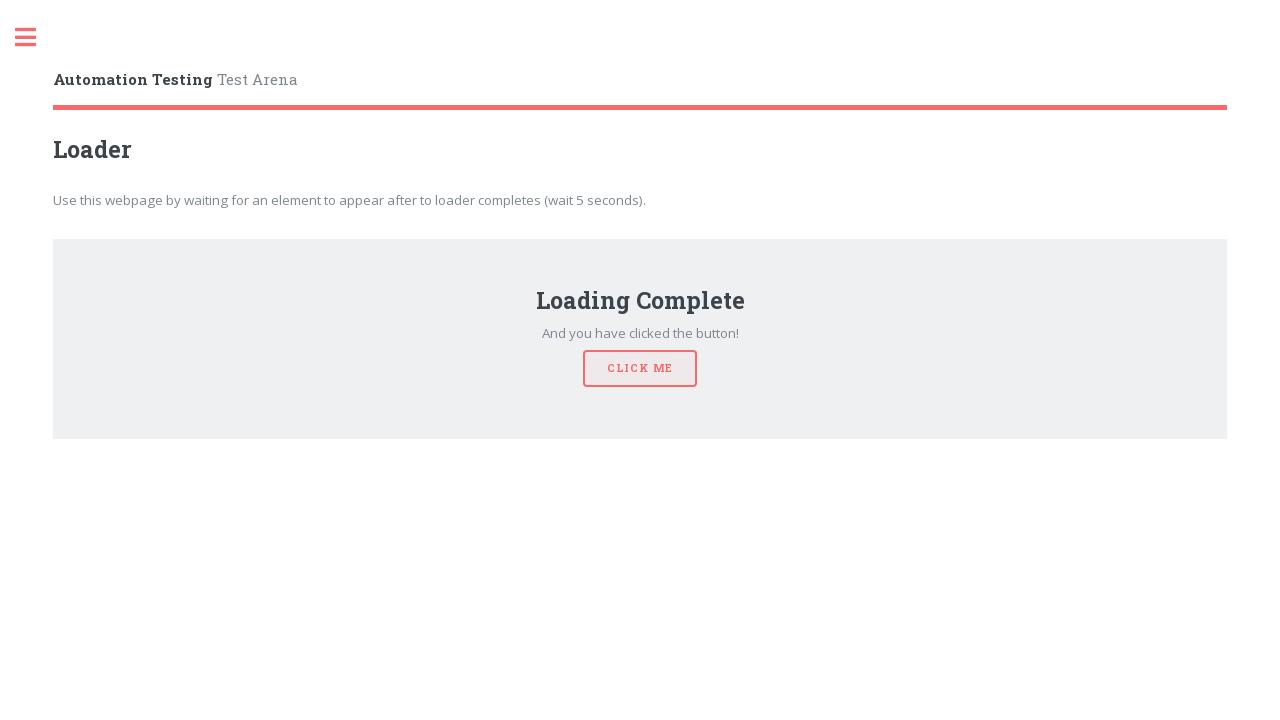